Tests that the counter displays the current number of todo items as items are added

Starting URL: https://demo.playwright.dev/todomvc

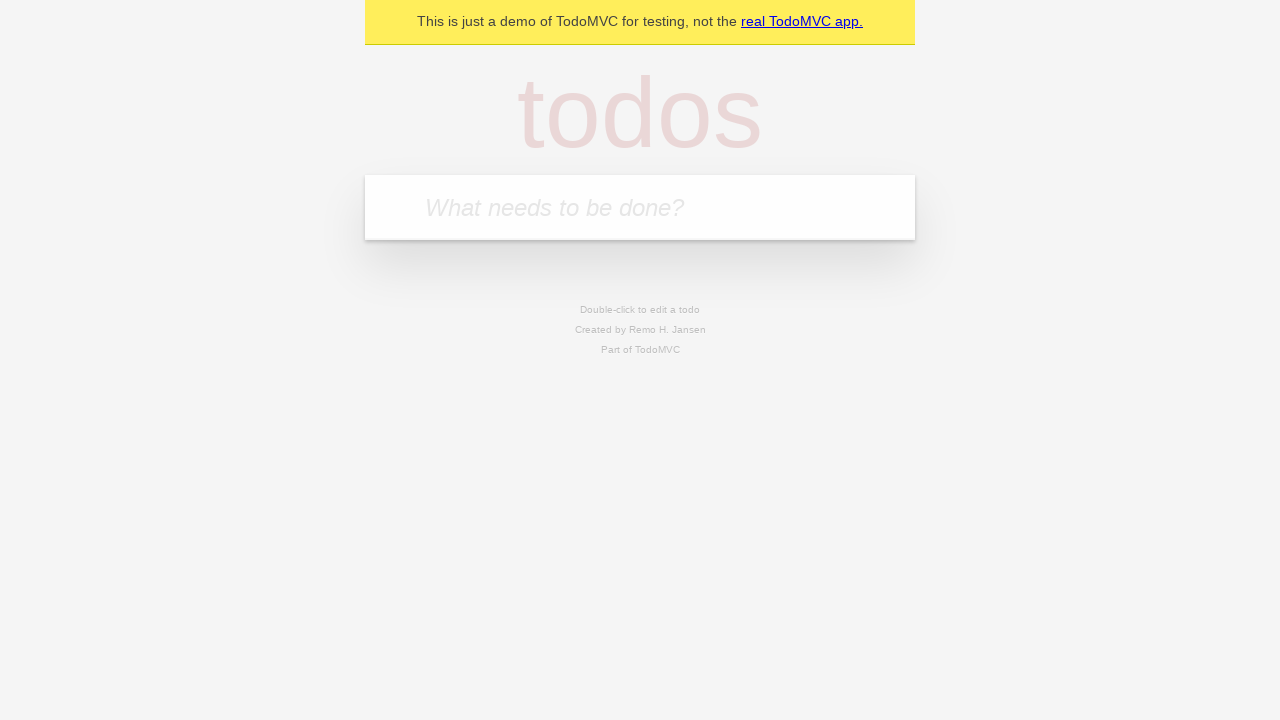

Filled todo input with 'buy some cheese' on internal:attr=[placeholder="What needs to be done?"i]
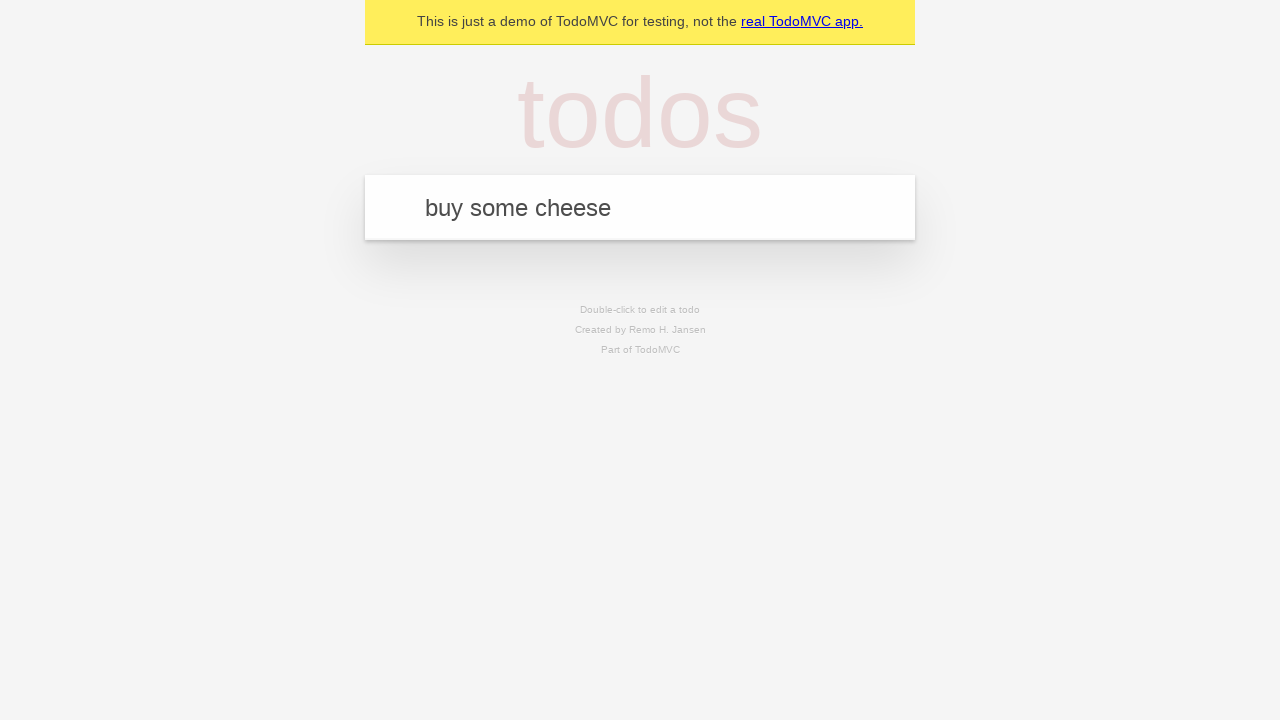

Pressed Enter to add first todo item on internal:attr=[placeholder="What needs to be done?"i]
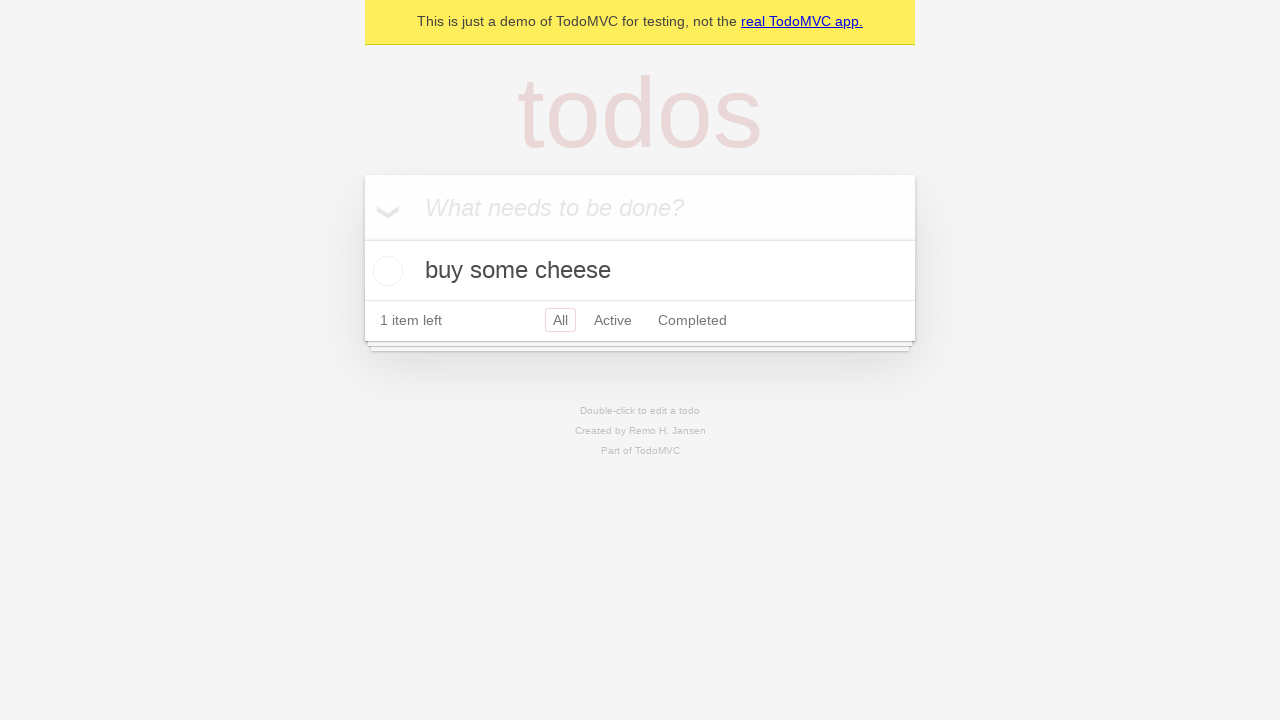

Todo count element loaded and displayed
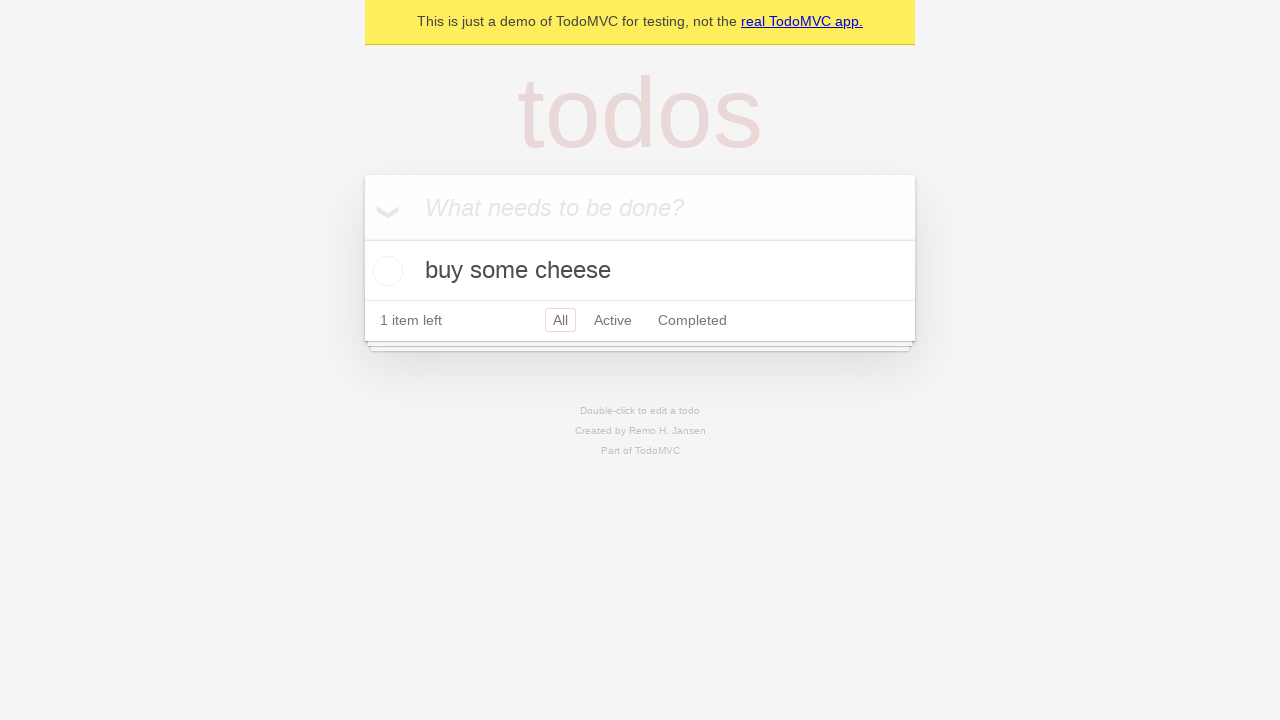

Filled todo input with 'feed the cat' on internal:attr=[placeholder="What needs to be done?"i]
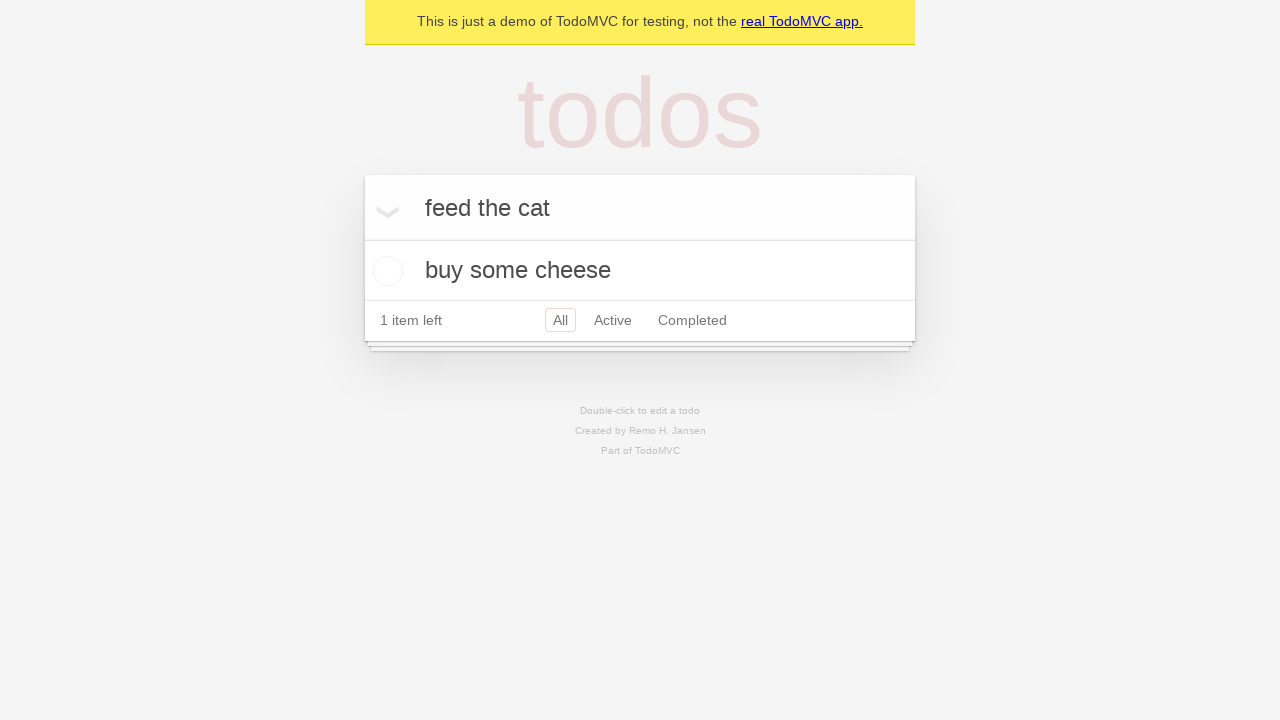

Pressed Enter to add second todo item on internal:attr=[placeholder="What needs to be done?"i]
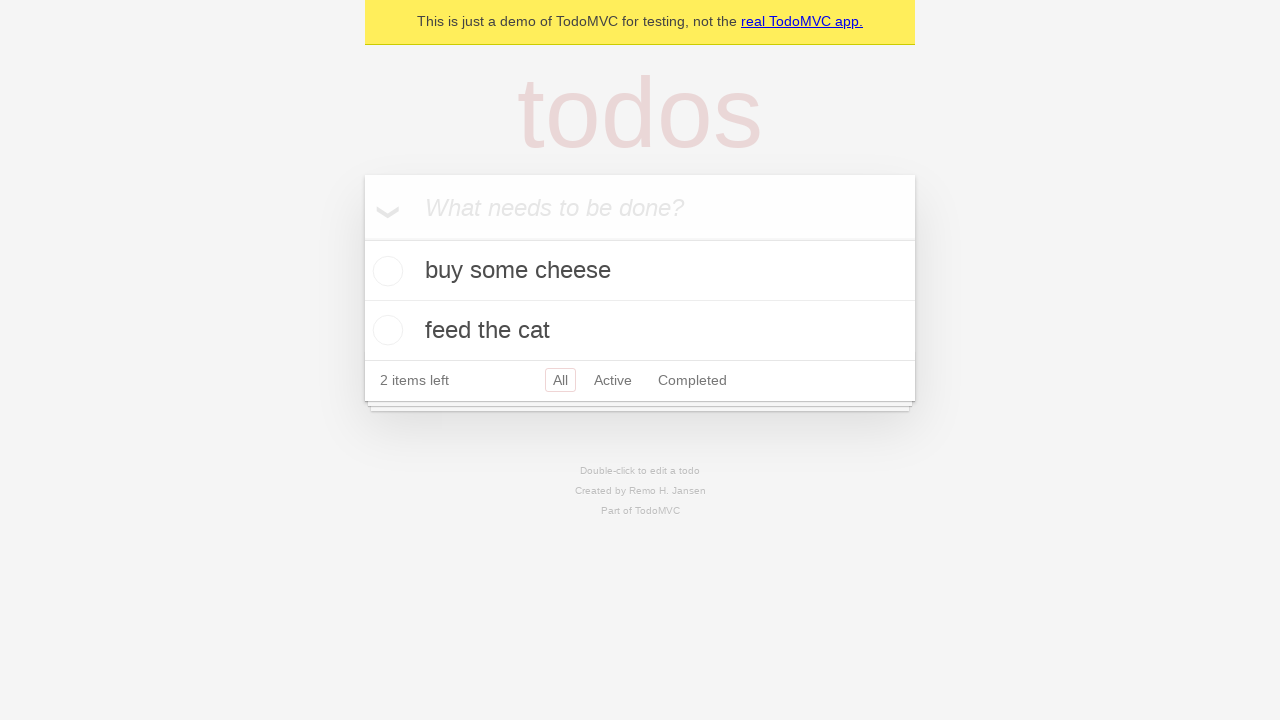

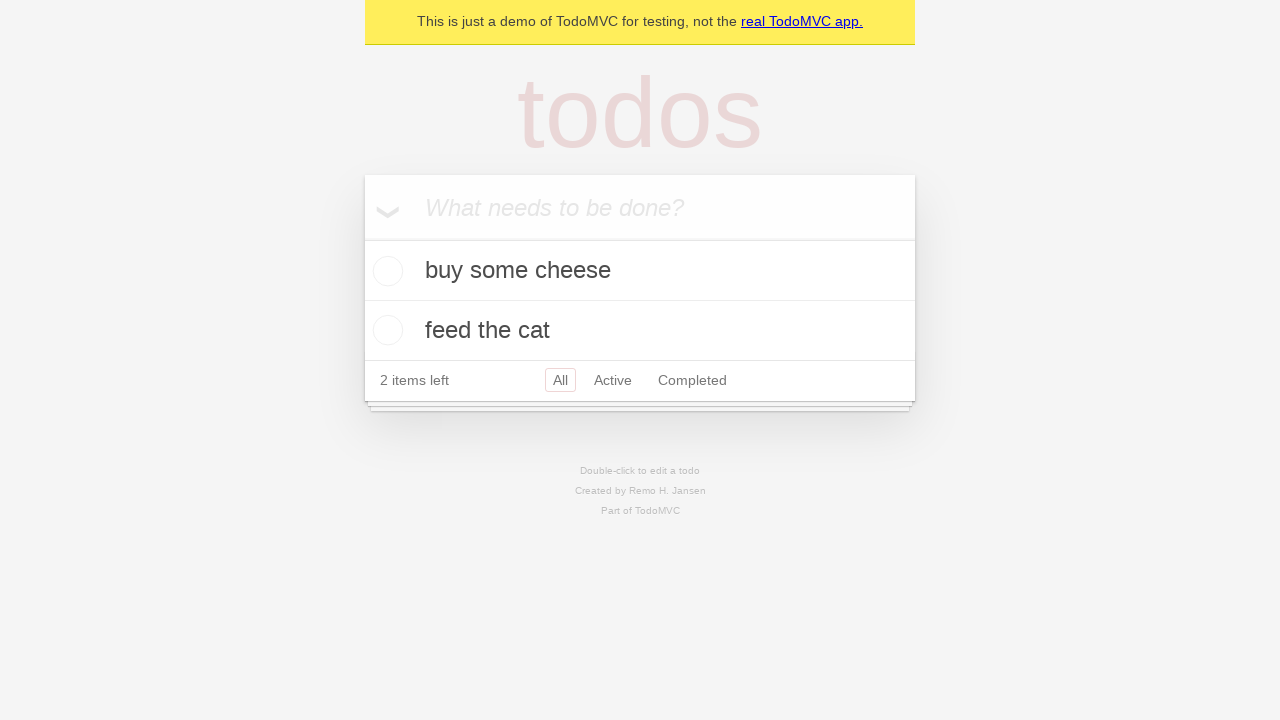